Tests opening a new tab by clicking the Open Tab button and then clicking a link in the new tab

Starting URL: https://rahulshettyacademy.com/AutomationPractice/

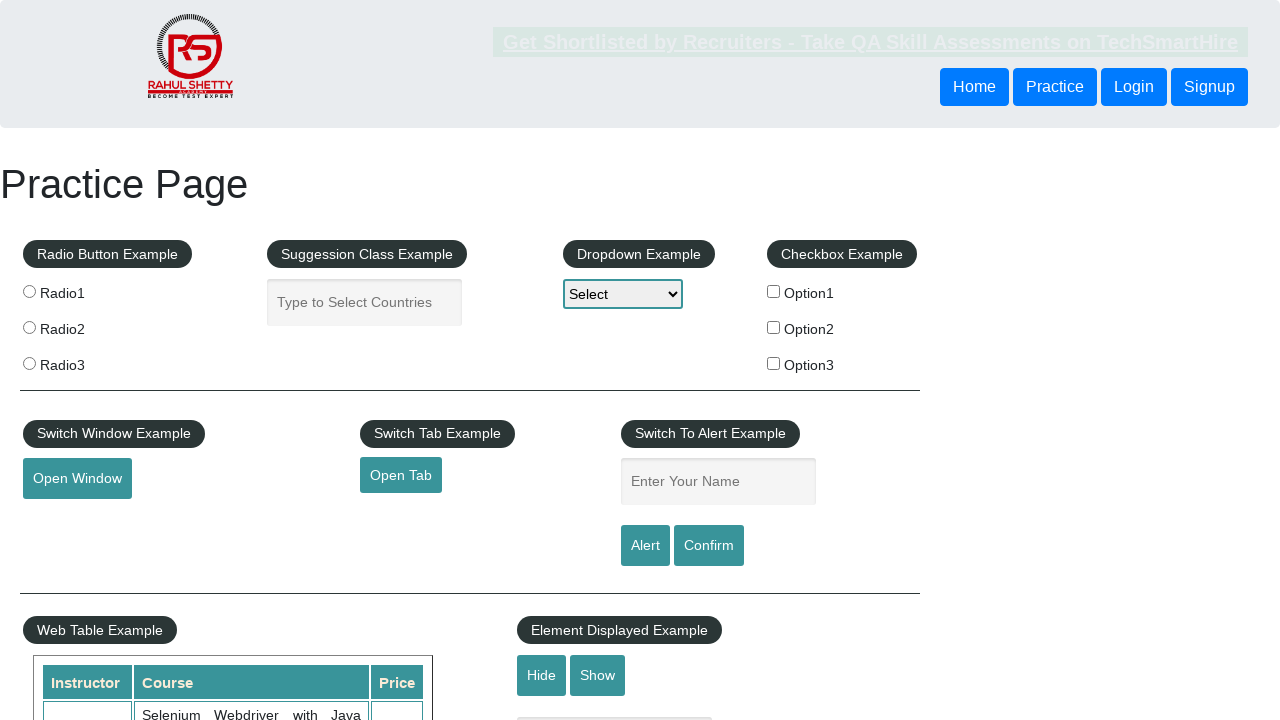

Clicked Open Tab button to open new tab at (401, 475) on #opentab
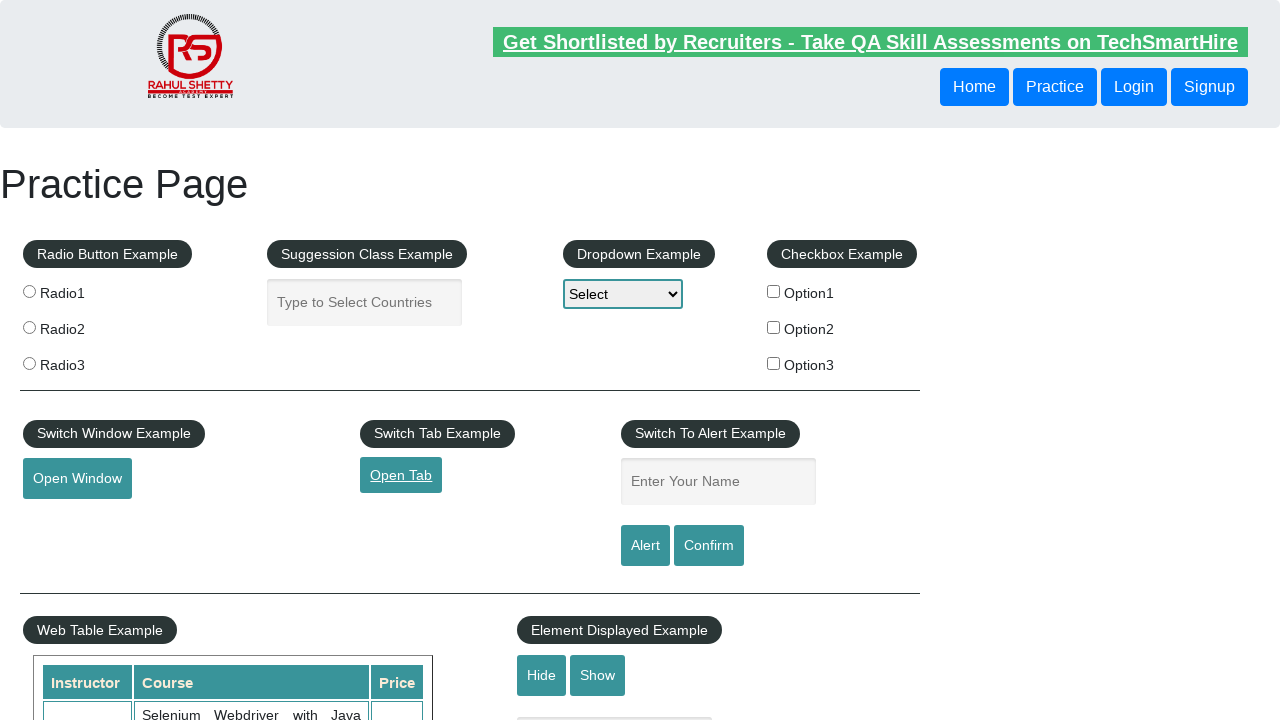

Captured new tab page object
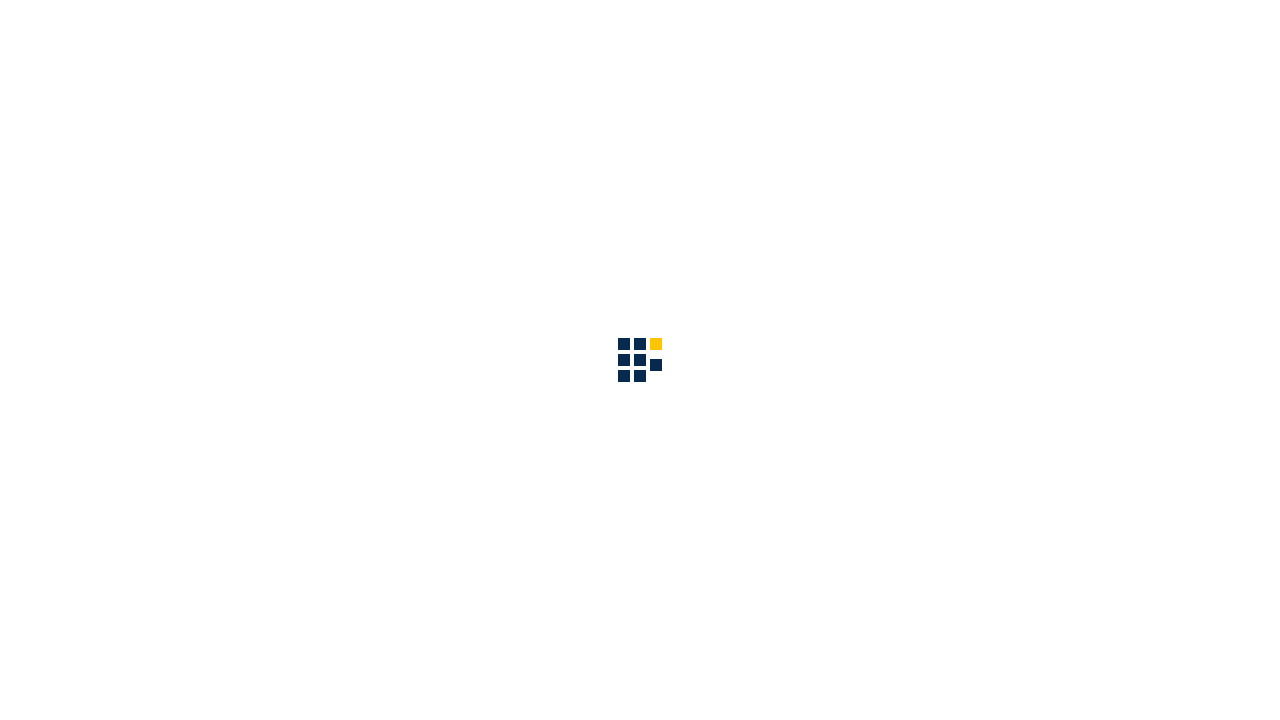

Clicked 'Access all our Courses' link in new tab at (1092, 124) on xpath=//a[text() = 'Access all our Courses']
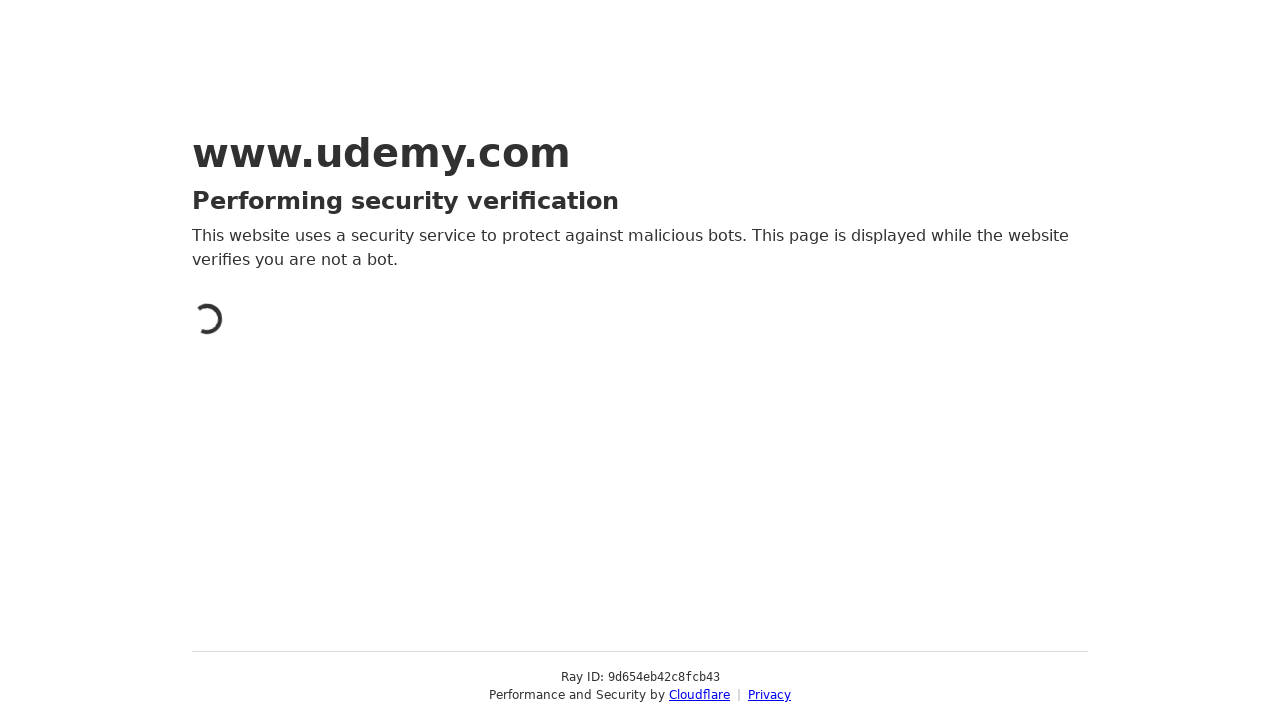

Waited for new tab page to load completely
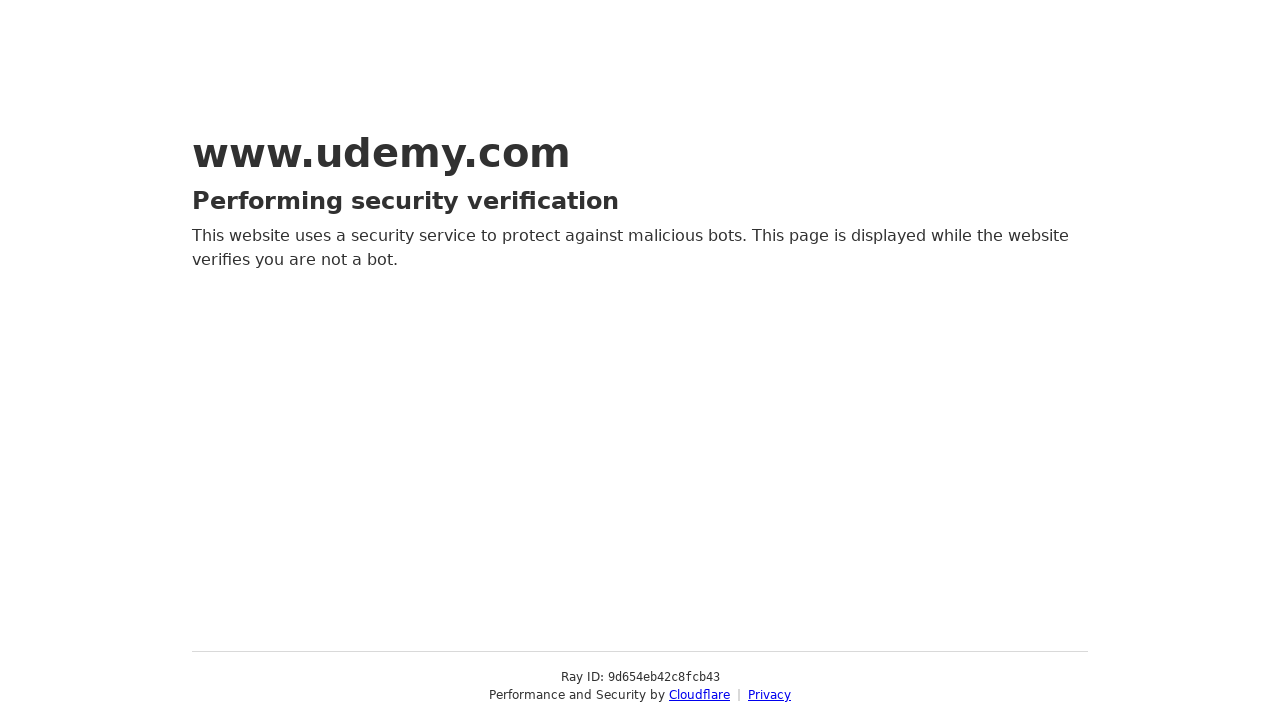

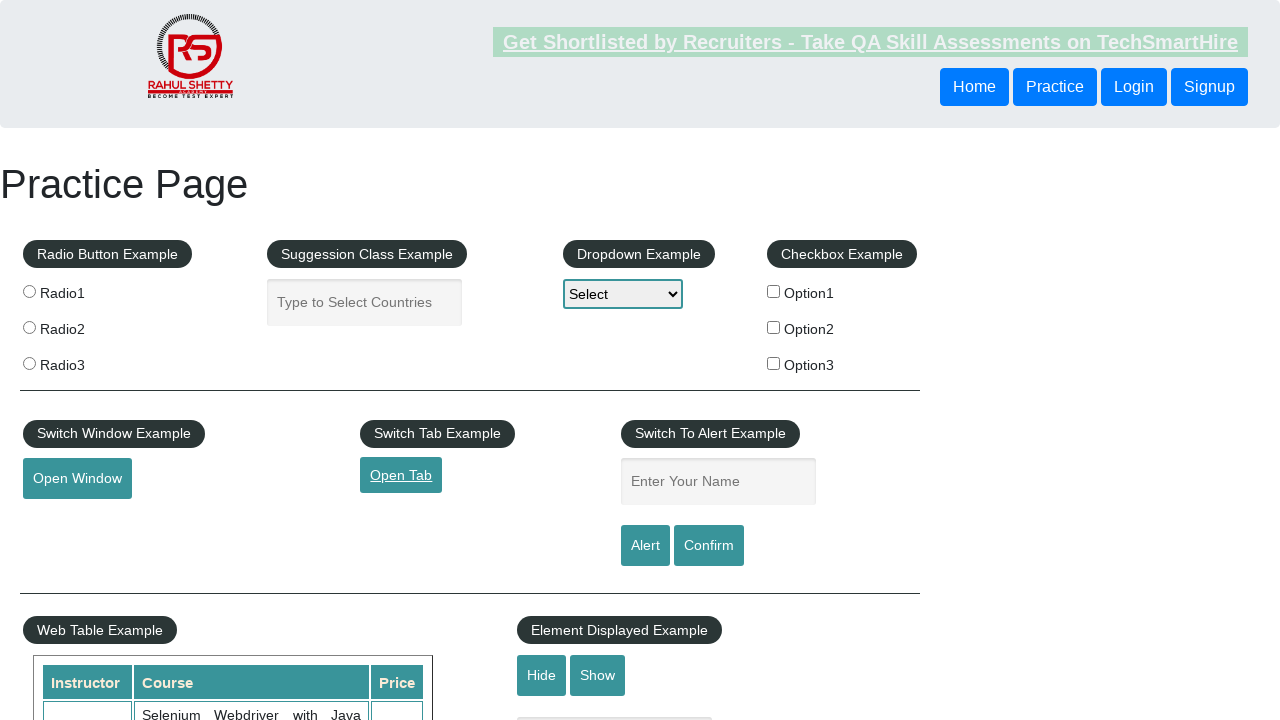